Navigates to the signin page and verifies it loads correctly by waiting for the page to be ready

Starting URL: https://pulse-frontend.web.app/auth/signin

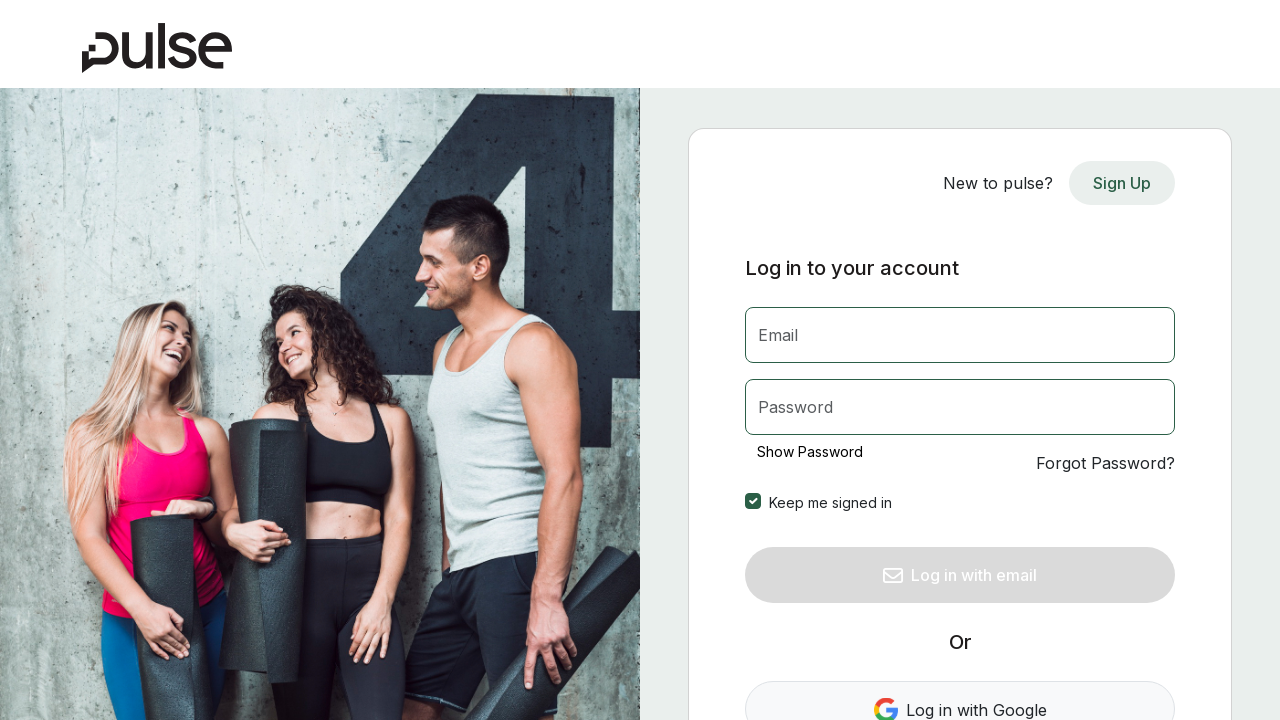

Waited for page to reach networkidle state
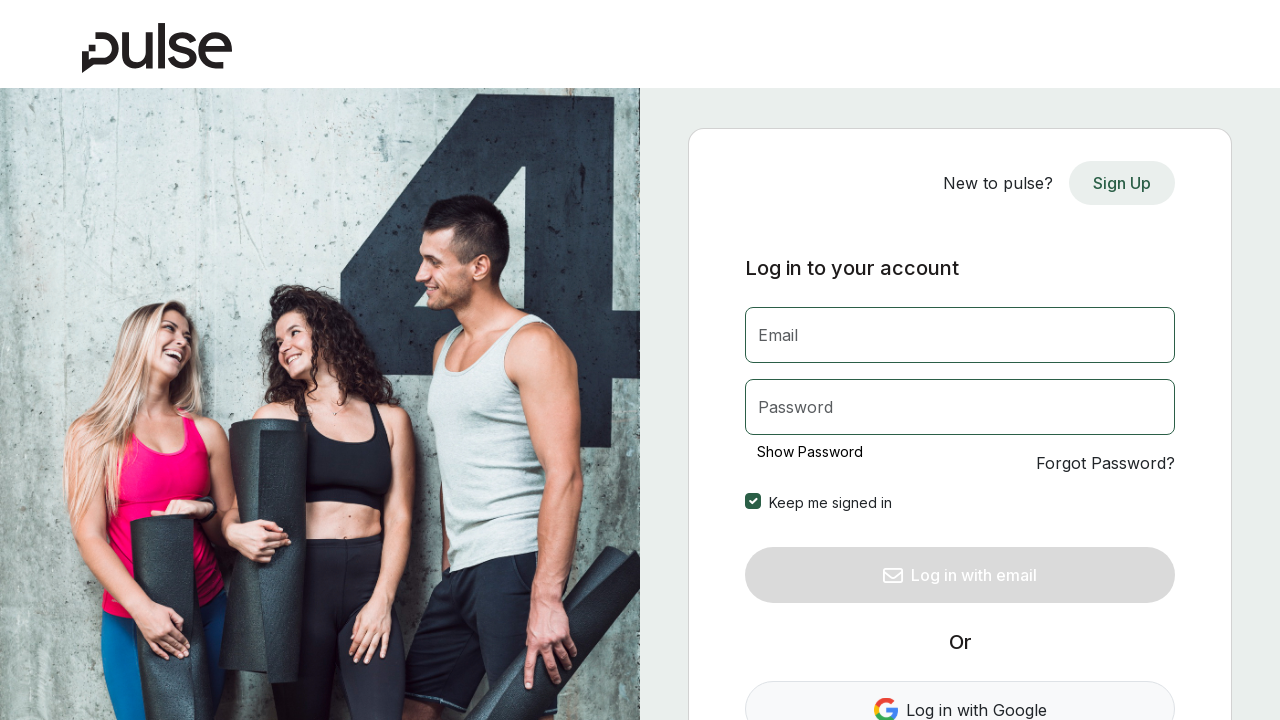

Email input field is visible on signin page
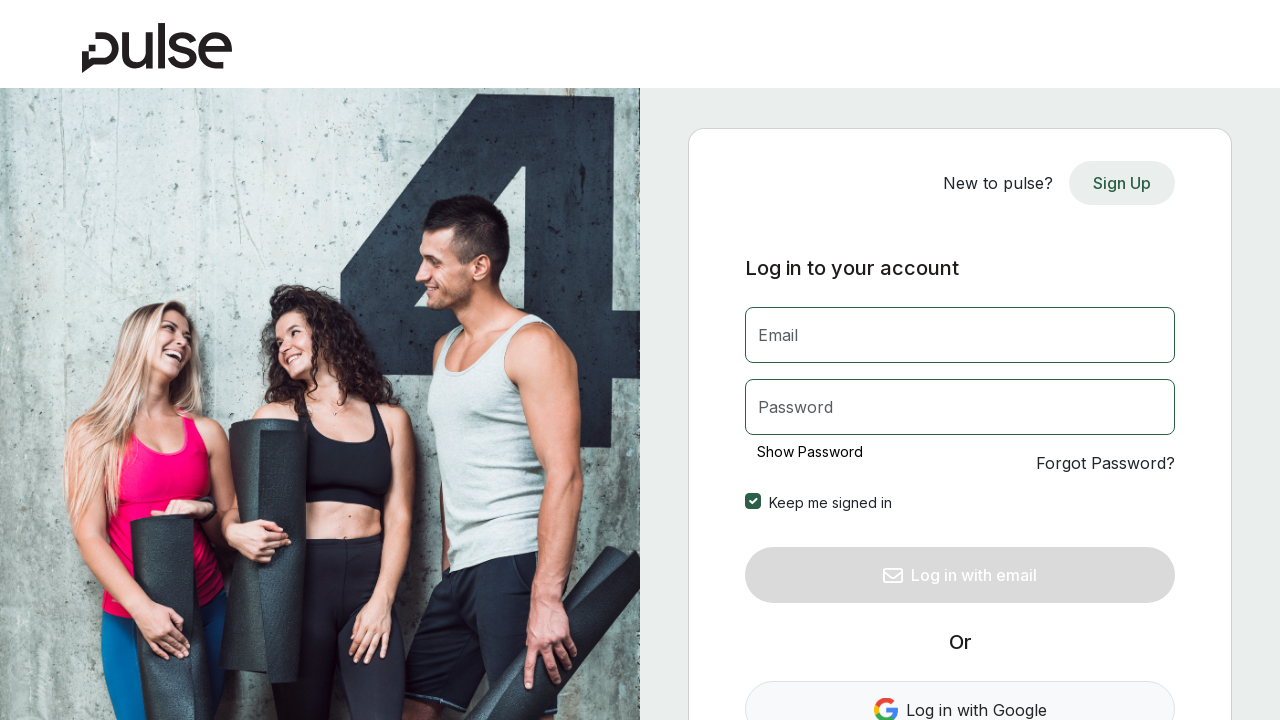

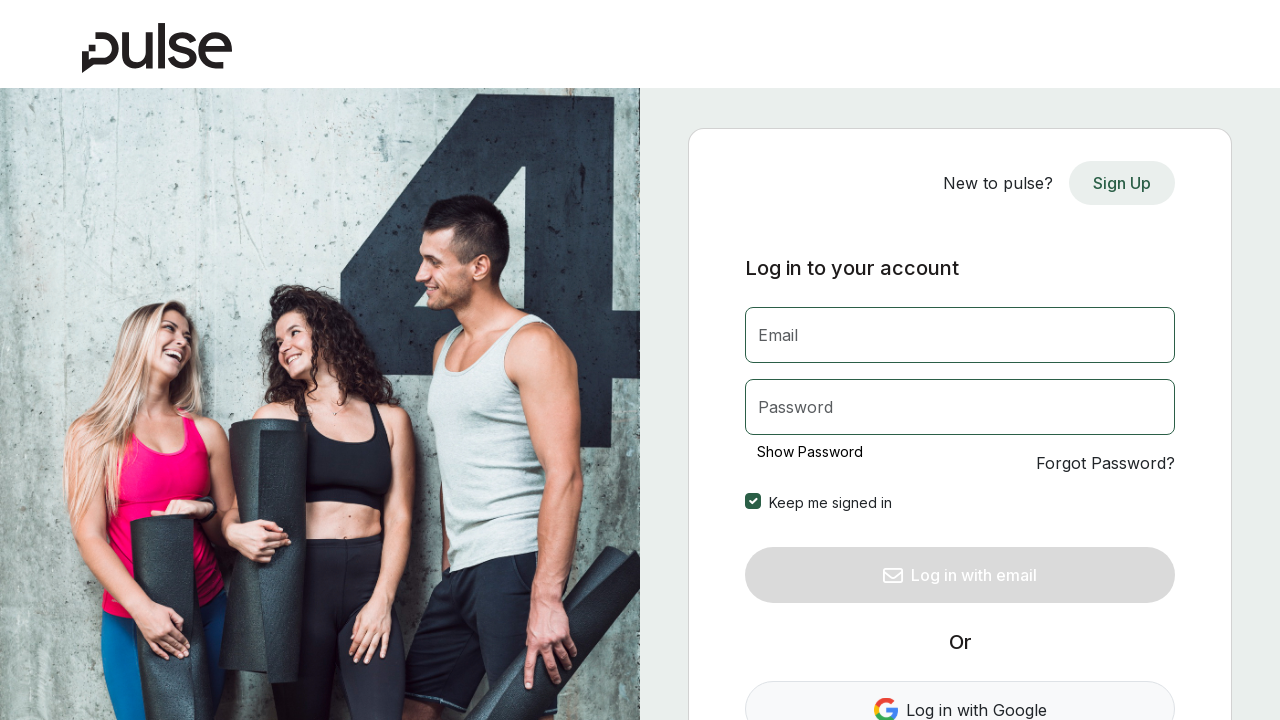